Tests the autocomplete functionality by typing partial text and using keyboard navigation to select from dropdown suggestions

Starting URL: https://rahulshettyacademy.com/AutomationPractice/

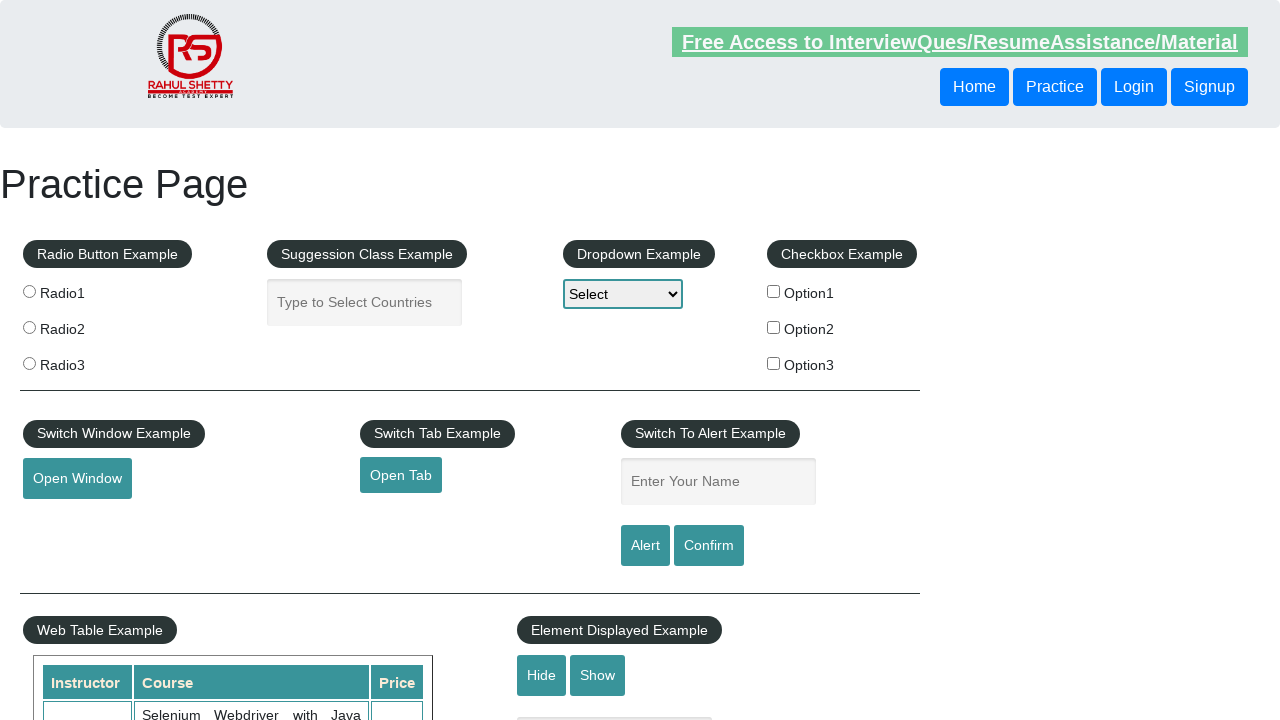

Typed partial text 'ind' in autocomplete field to trigger suggestions on #autocomplete
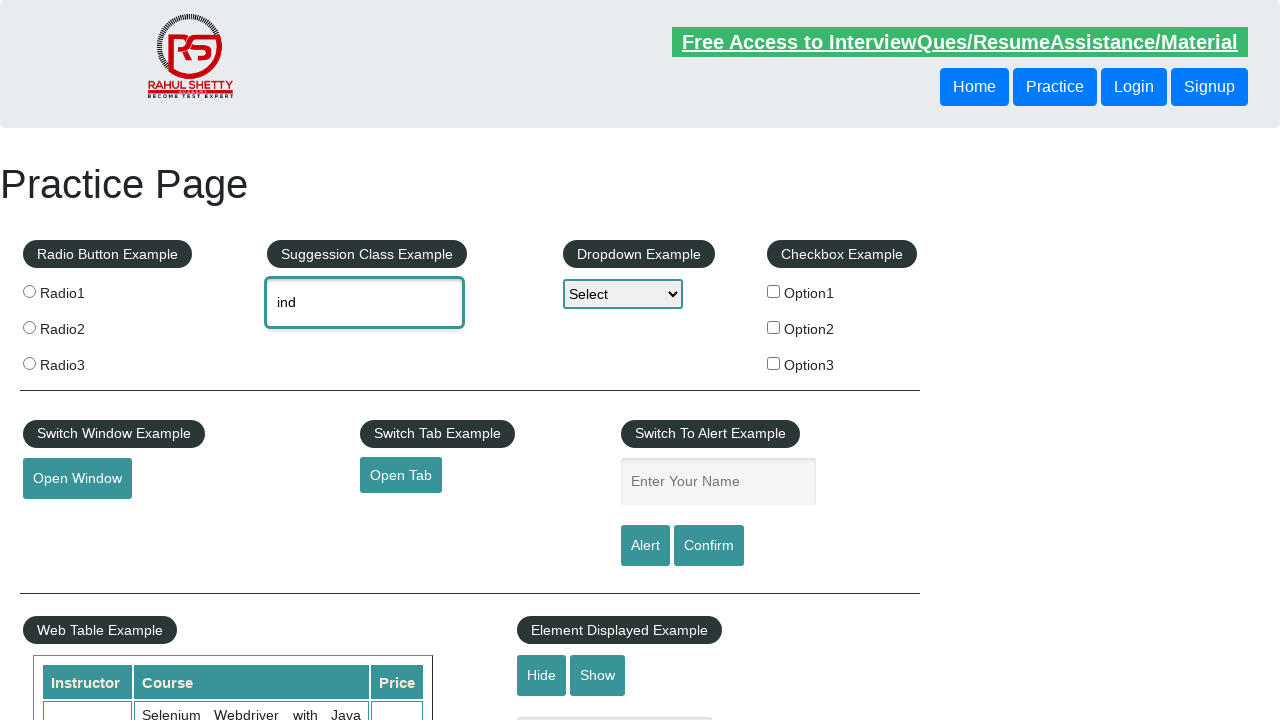

Waited 2 seconds for autocomplete suggestions to appear
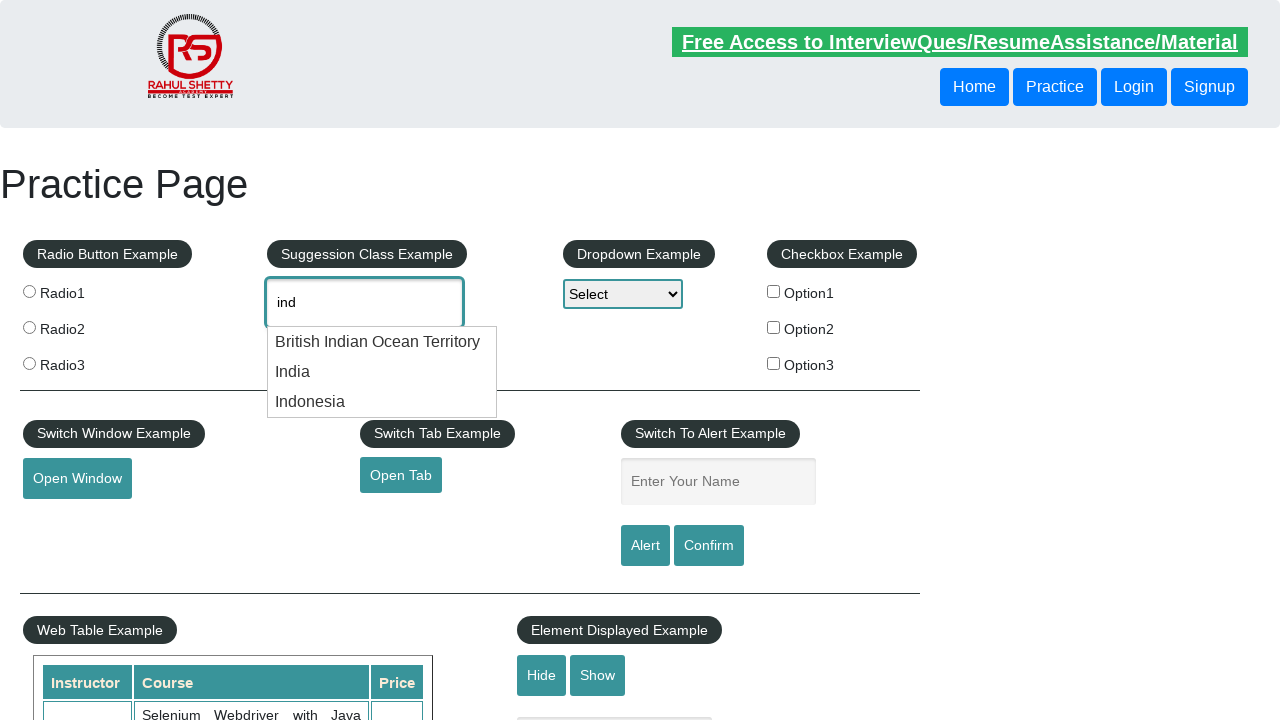

Pressed ArrowDown key once to navigate dropdown
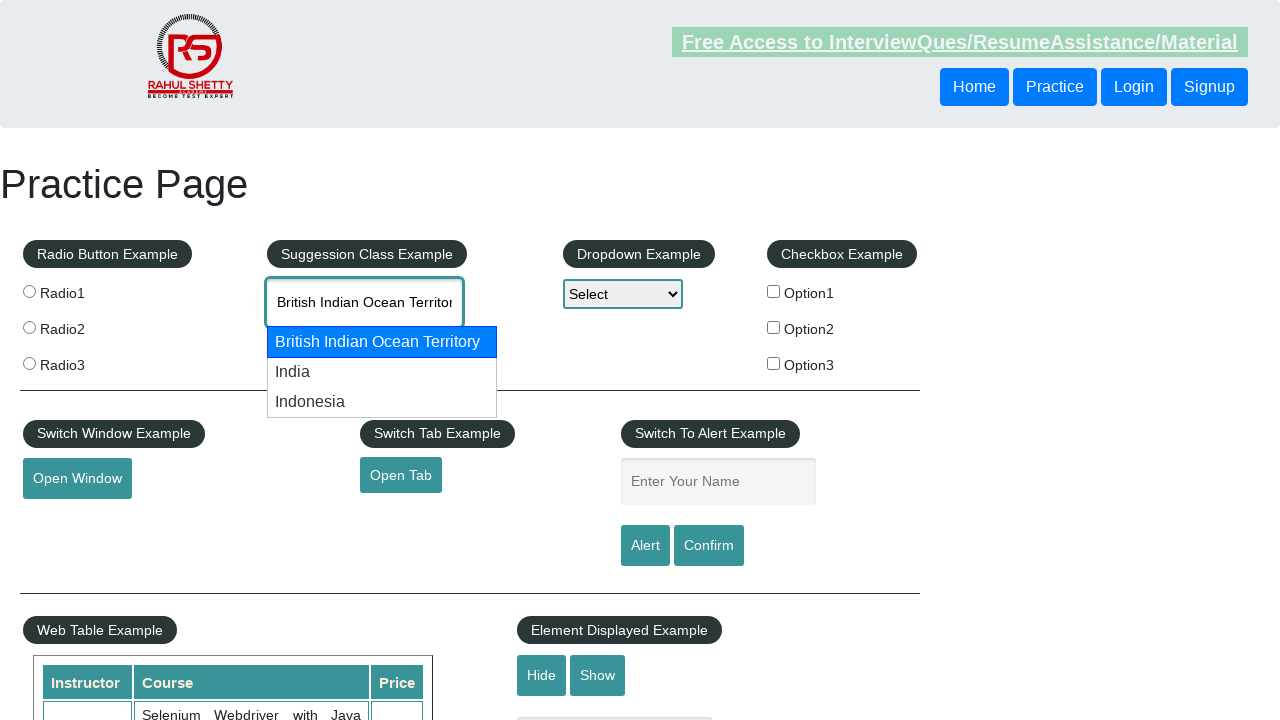

Pressed ArrowDown key second time to navigate to second option
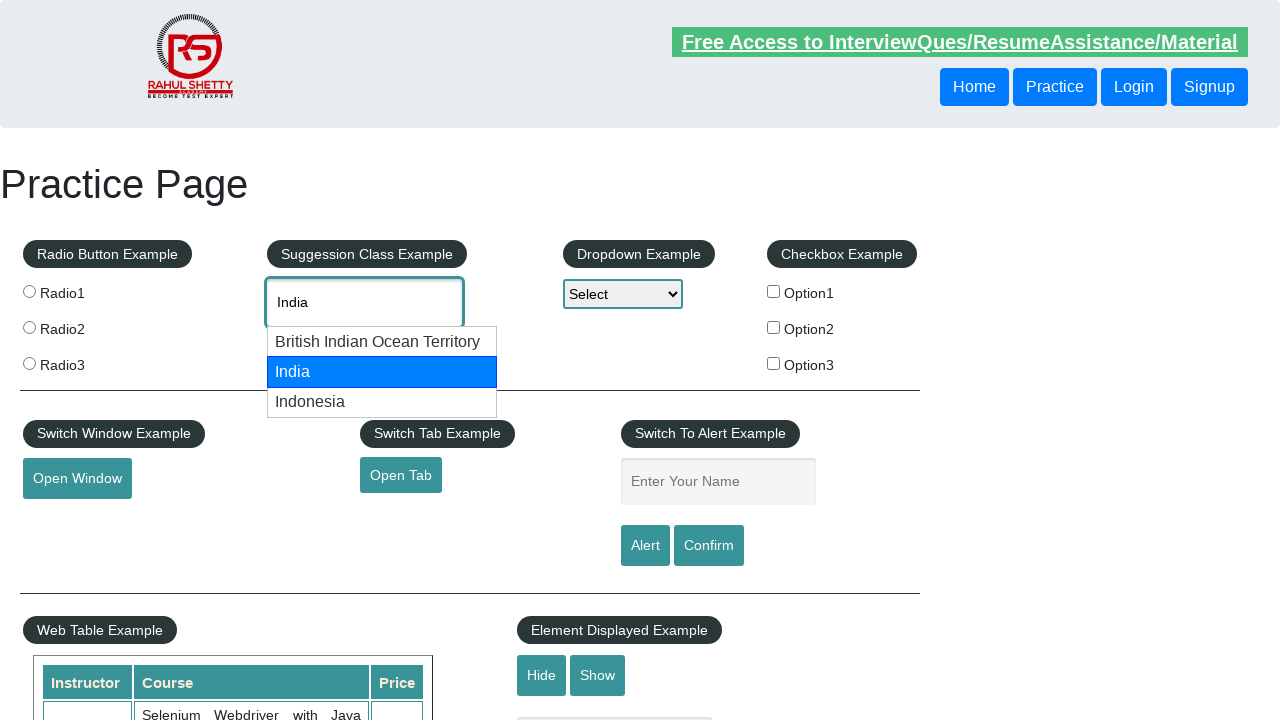

Retrieved autocompleted value from input field: None
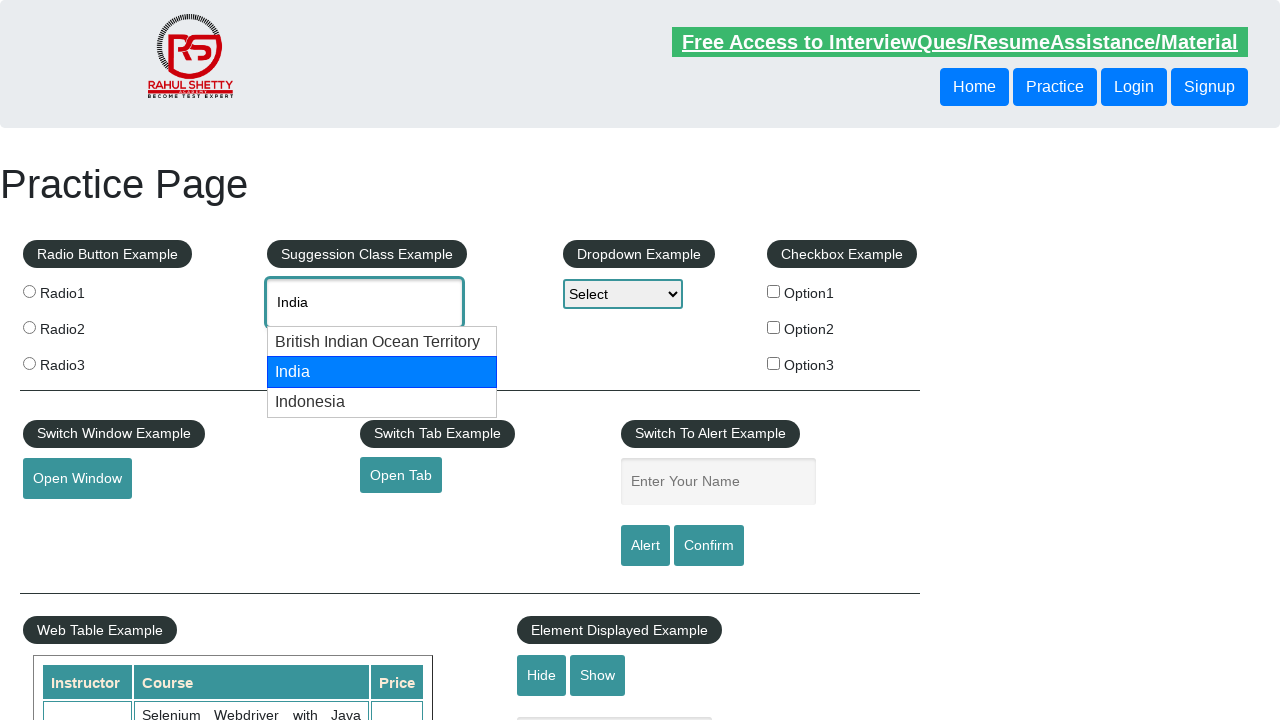

Printed autocompleted value to console: None
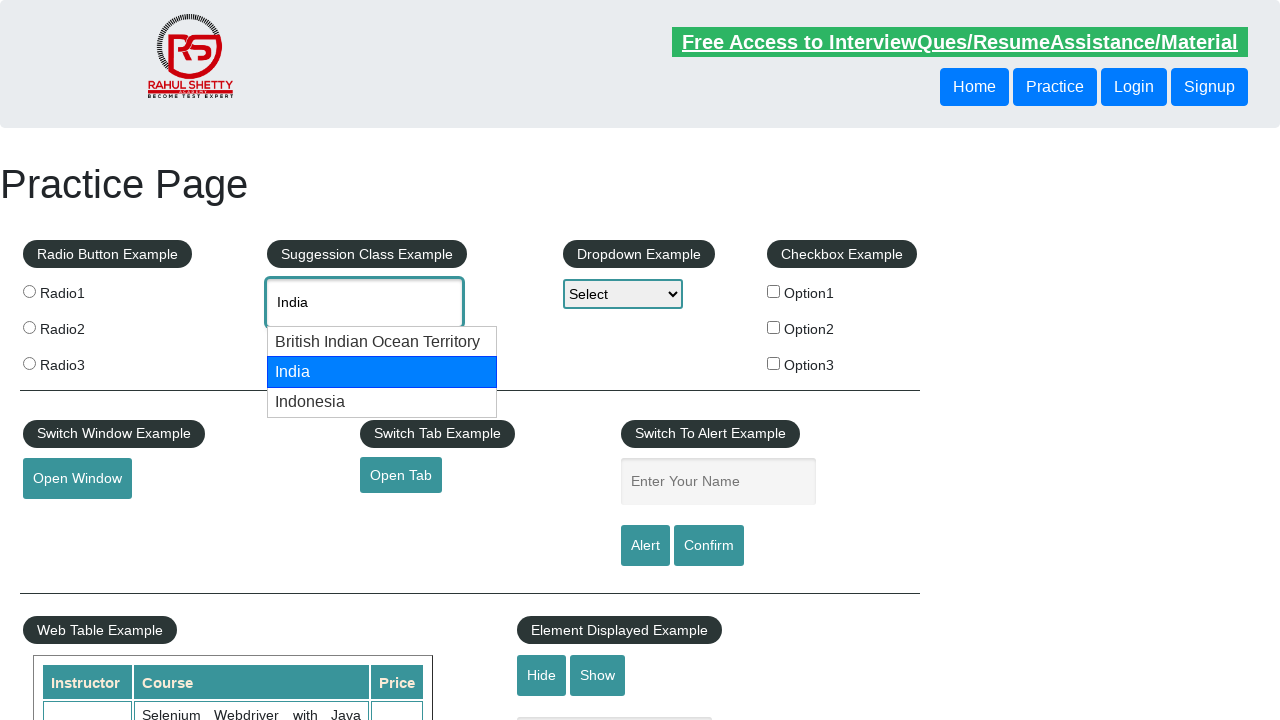

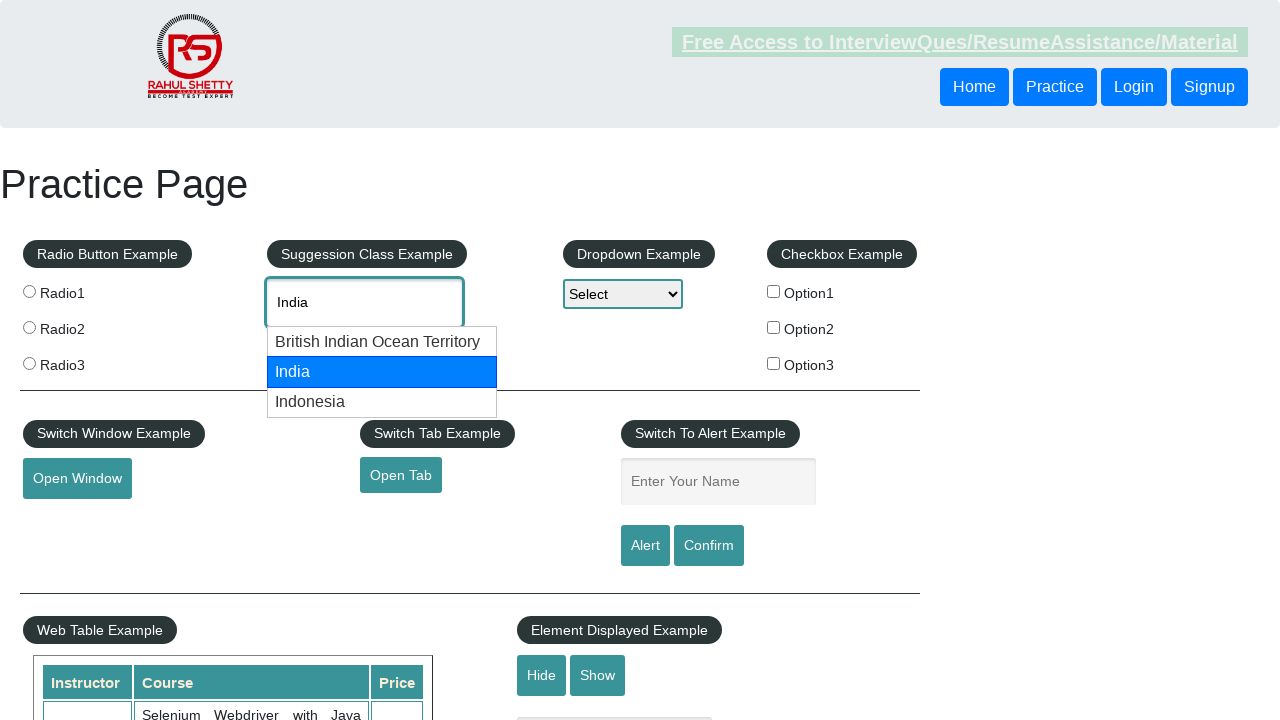